Tests navigation to My Account page by clicking on a menu item and verifies the page title

Starting URL: https://alchemy.hguy.co/lms

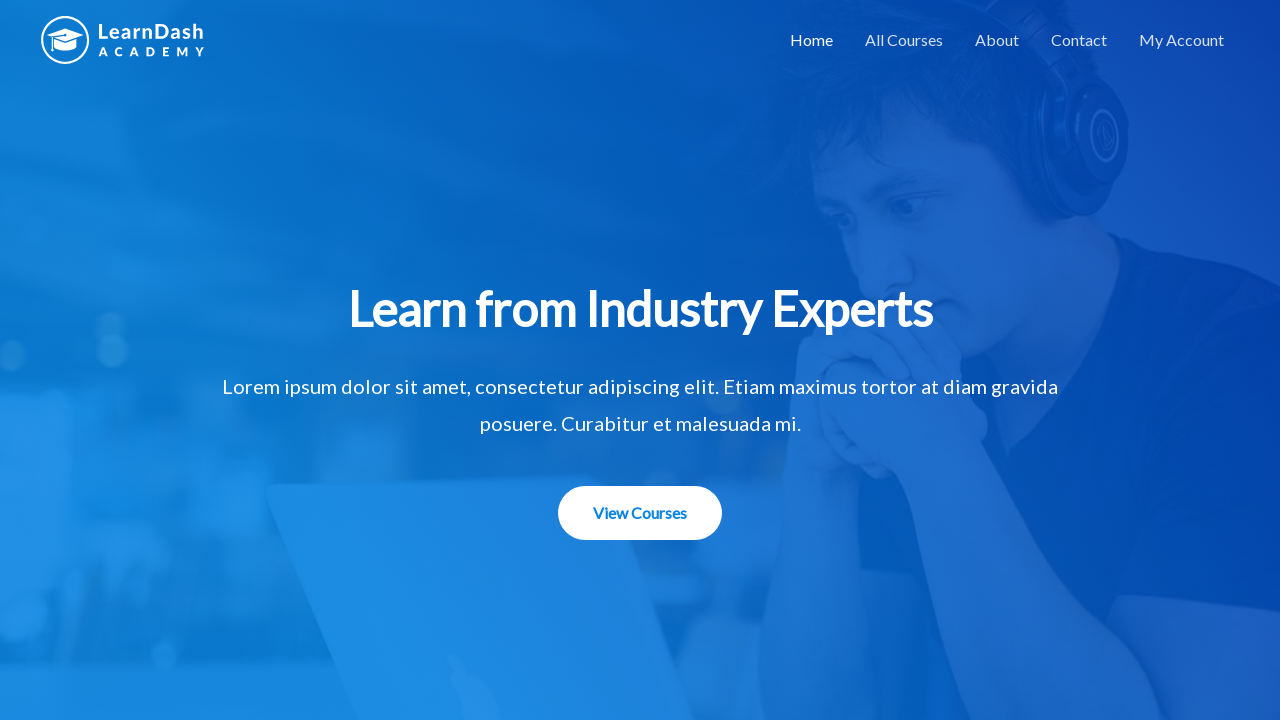

Clicked on My Account menu item at (1182, 40) on xpath=//li[@id='menu-item-1507']/a[1]
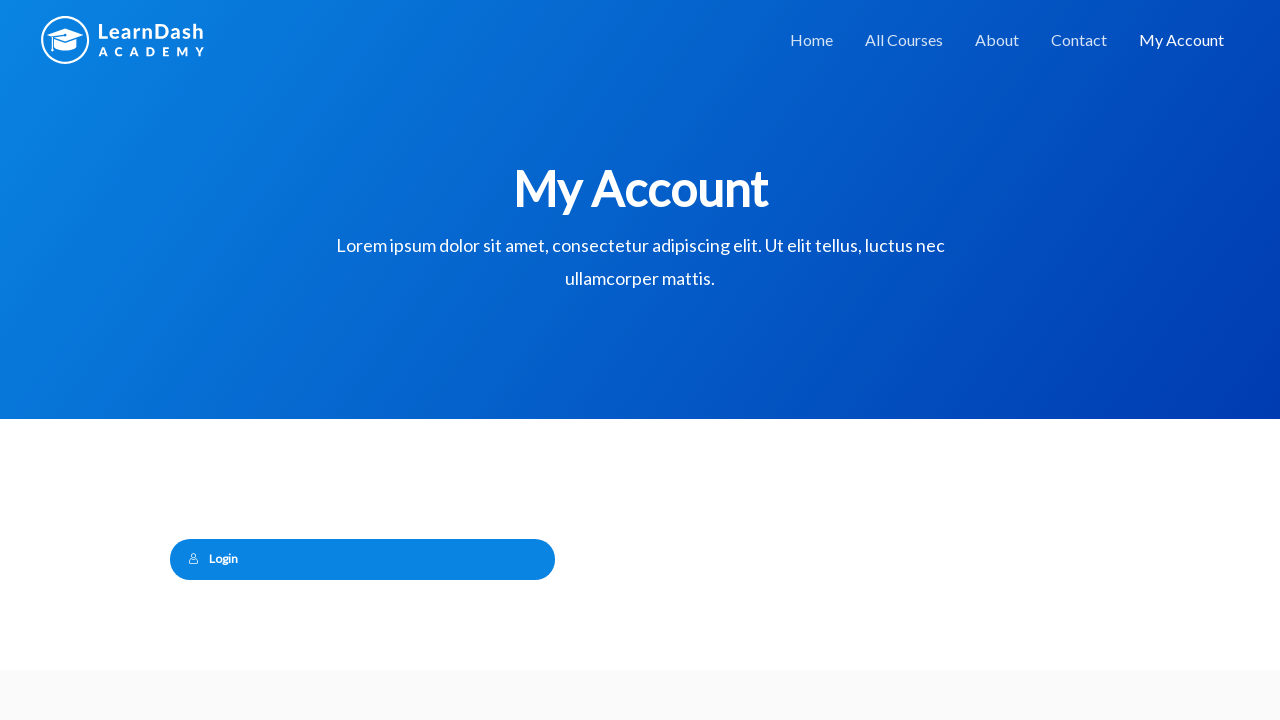

Waited for page to reach network idle state after navigation
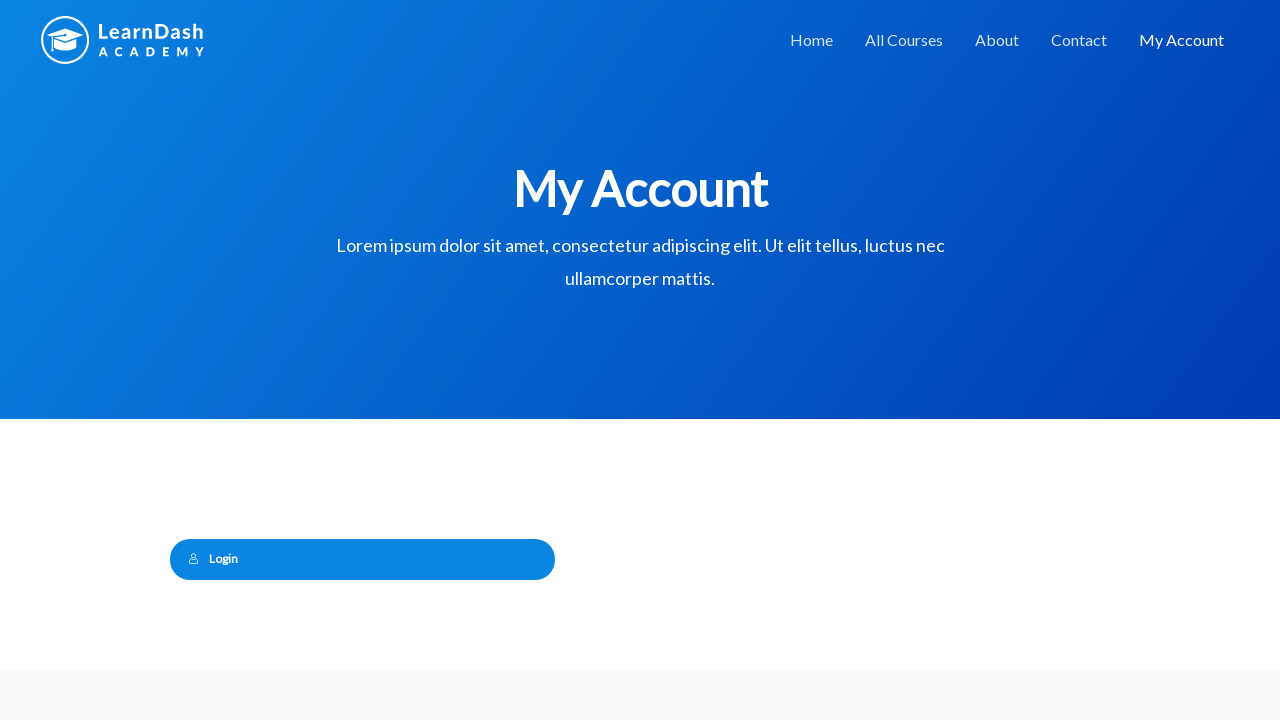

Retrieved page title: 'My Account – Alchemy LMS'
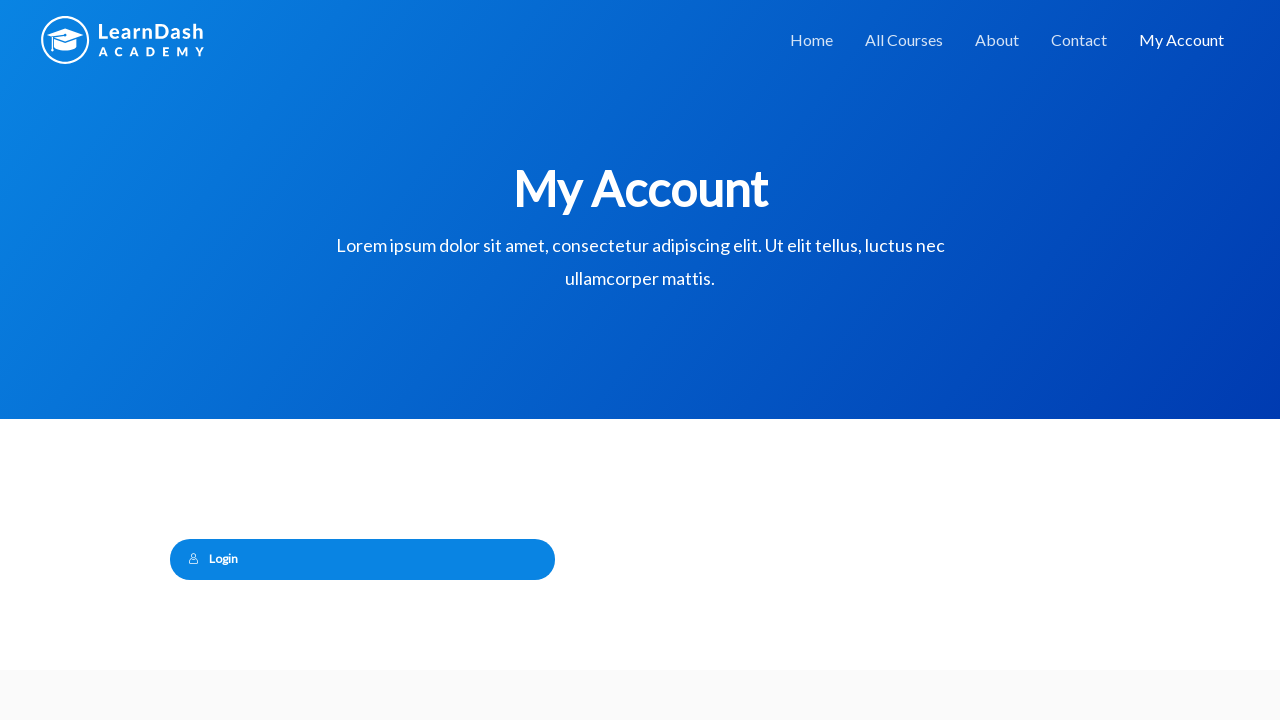

Verified page title is 'My Account – Alchemy LMS'
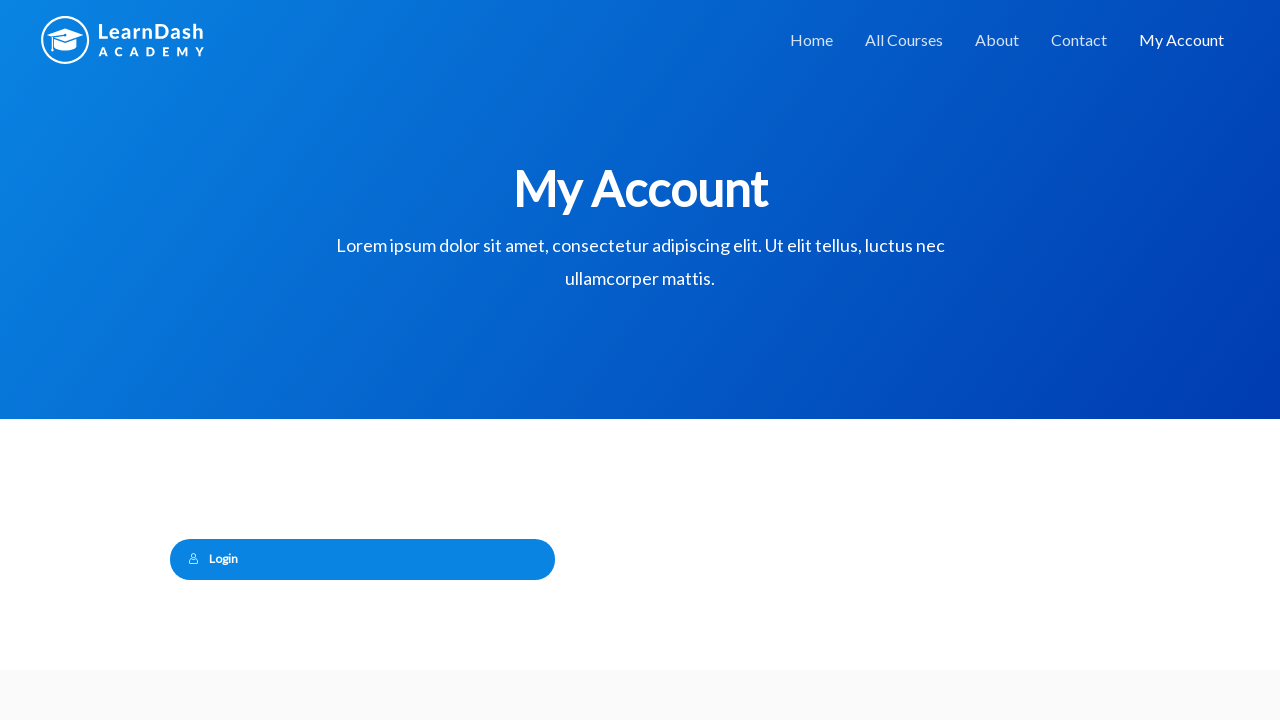

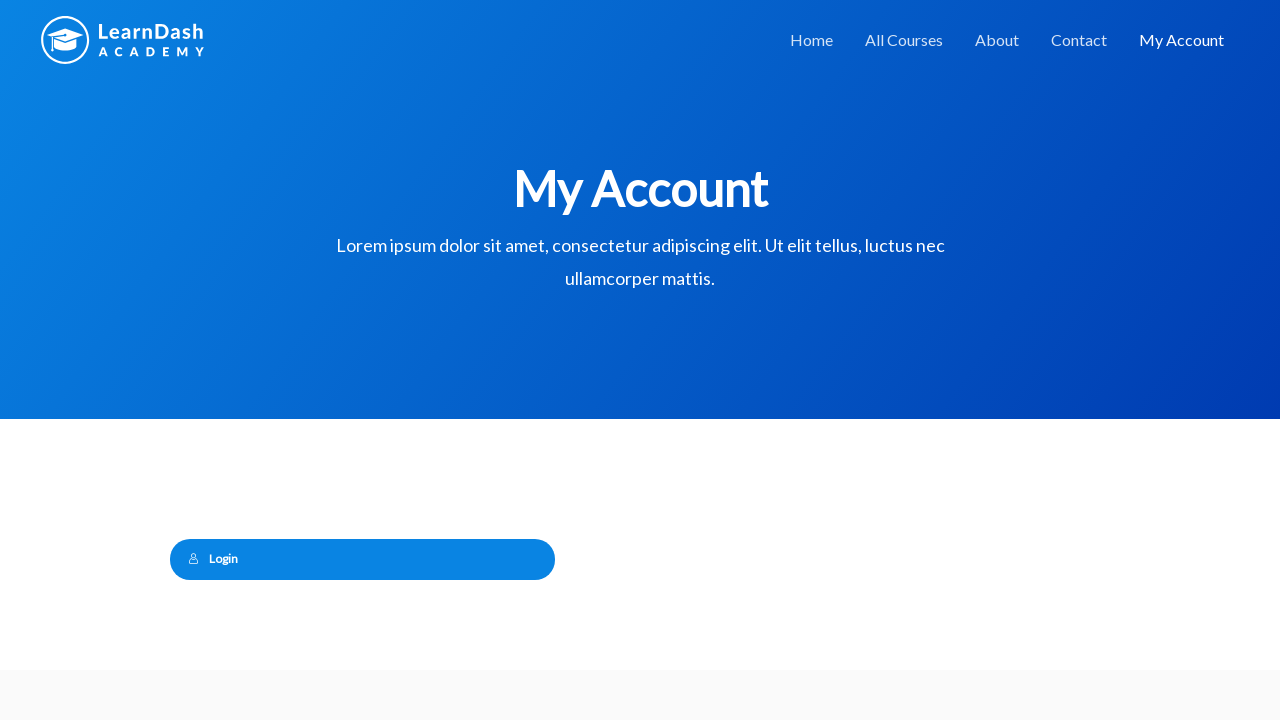